Tests navigation between GitHub and Hepsiburada websites, verifies page title and URL contain specific text, then navigates back and refreshes

Starting URL: https://github.com/

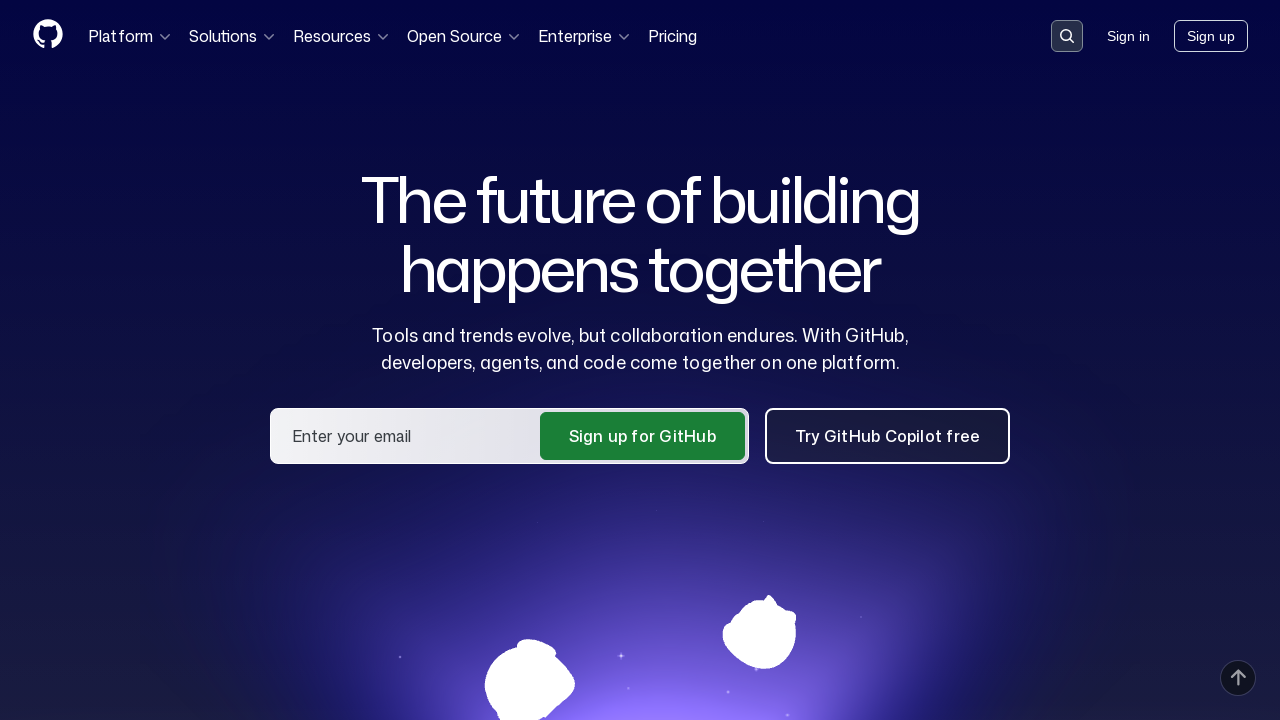

Navigated to Hepsiburada website
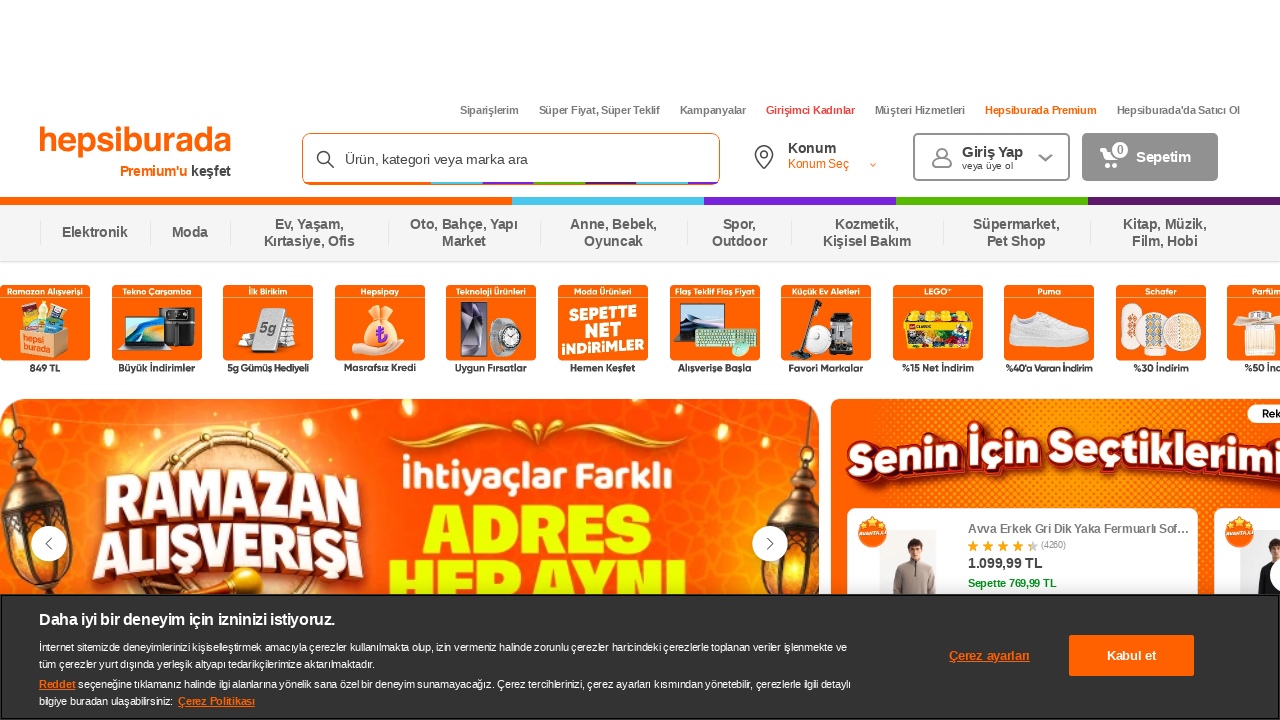

Retrieved page title
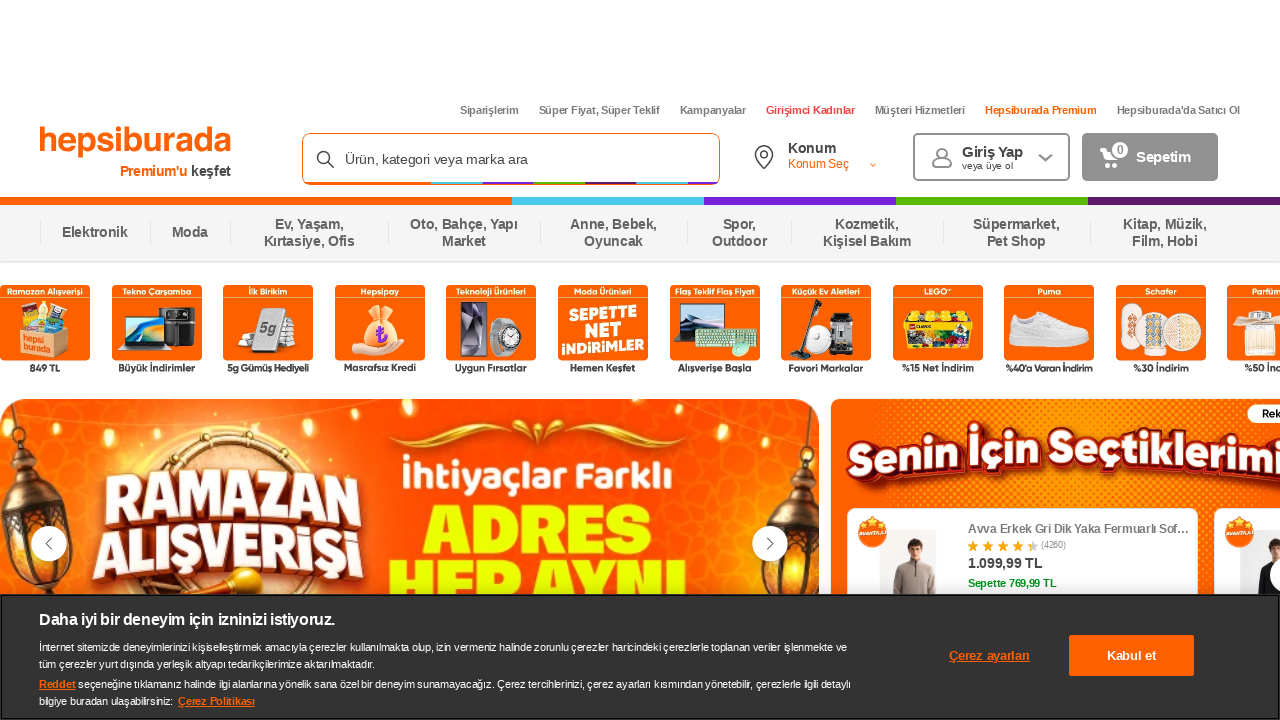

Retrieved page URL
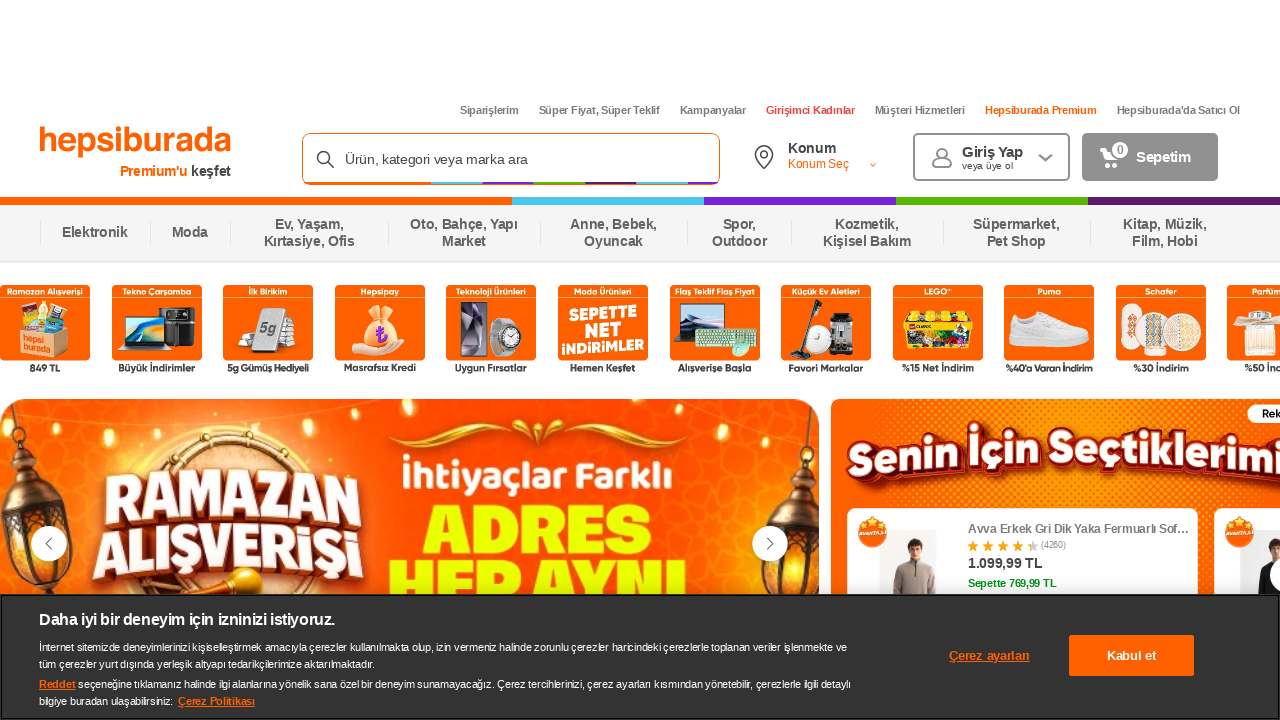

Verified title and URL contain 'burada' - PASS (Title: Türkiye'nin En Çok Tavsiye Edilen E-ticaret Markası Hepsiburada, URL: https://www.hepsiburada.com/)
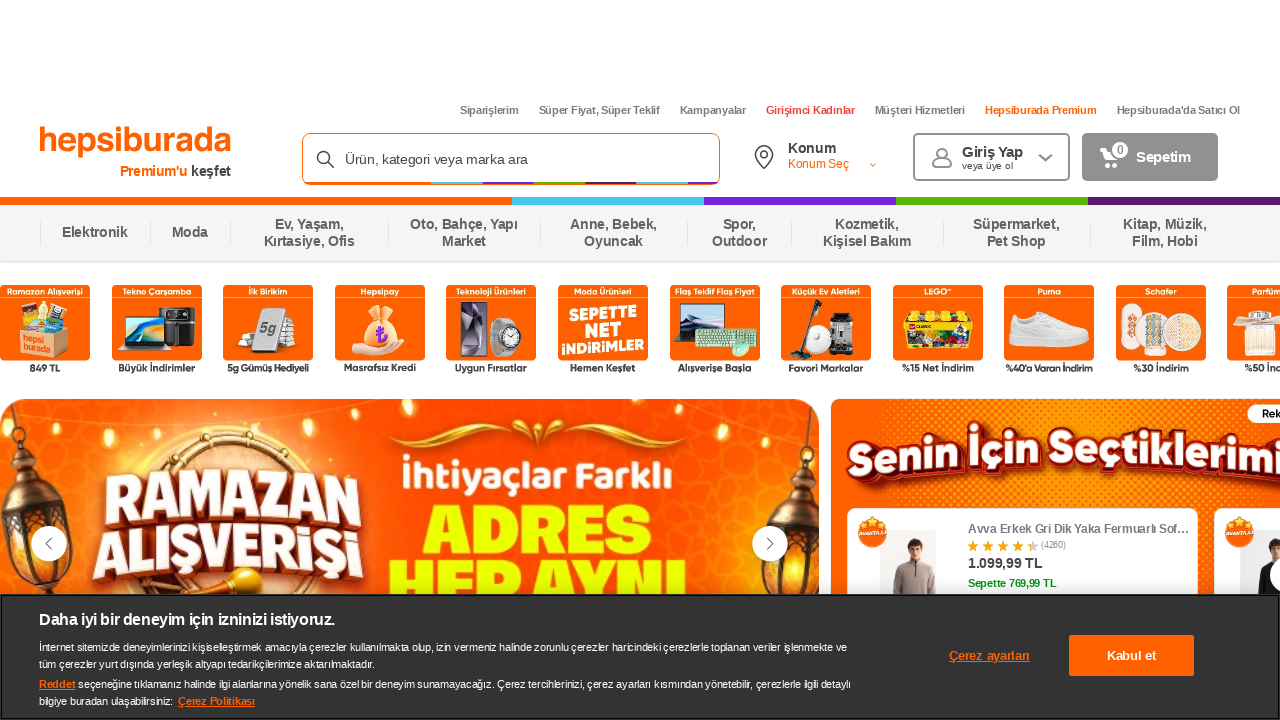

Navigated back to GitHub
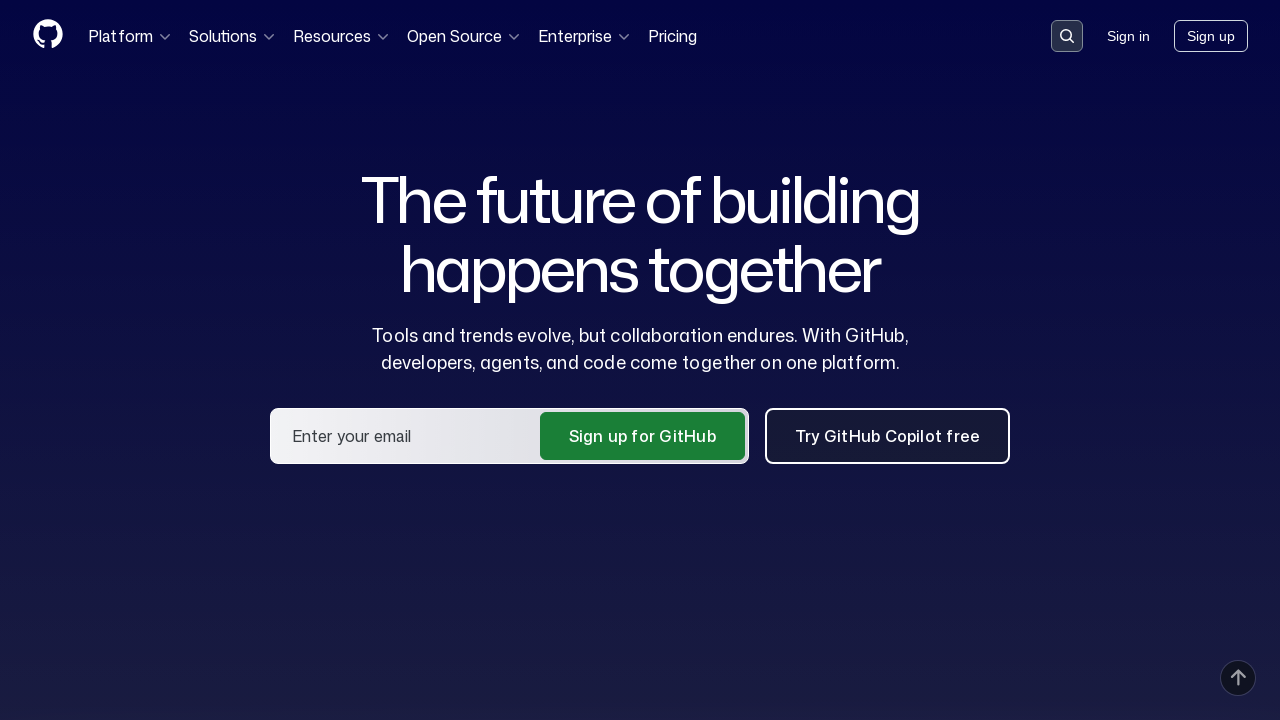

Refreshed the GitHub page
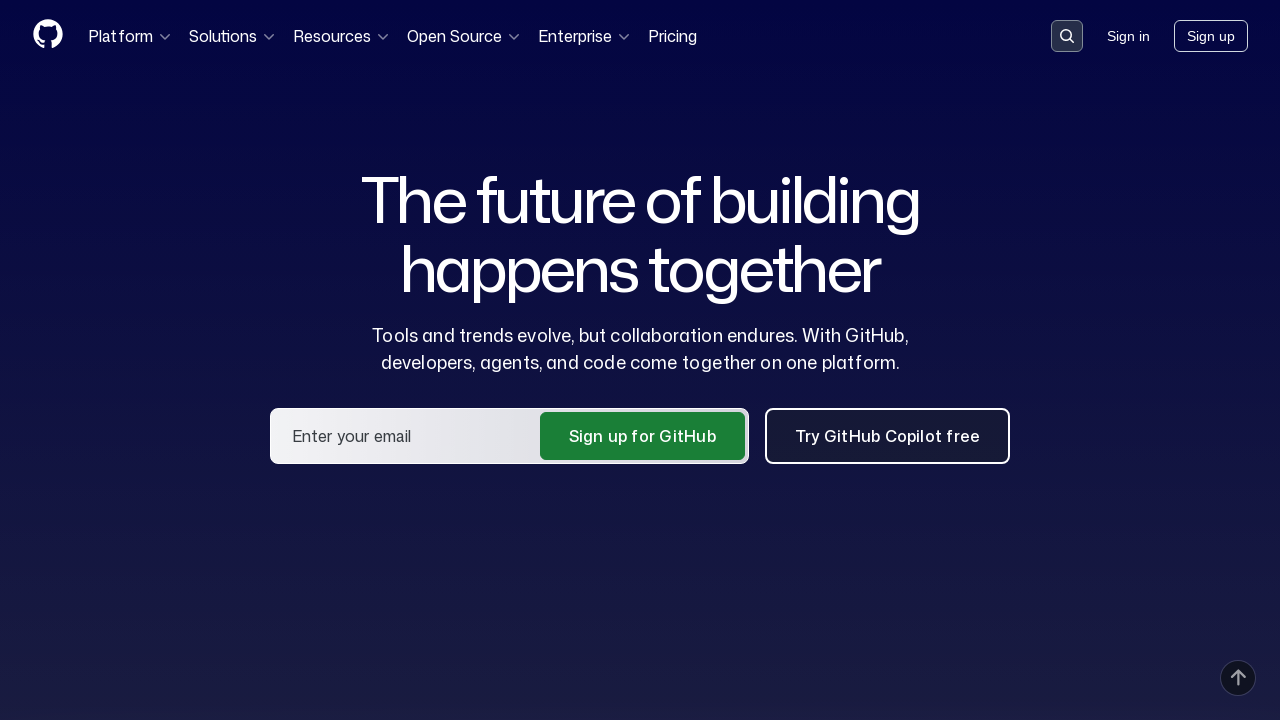

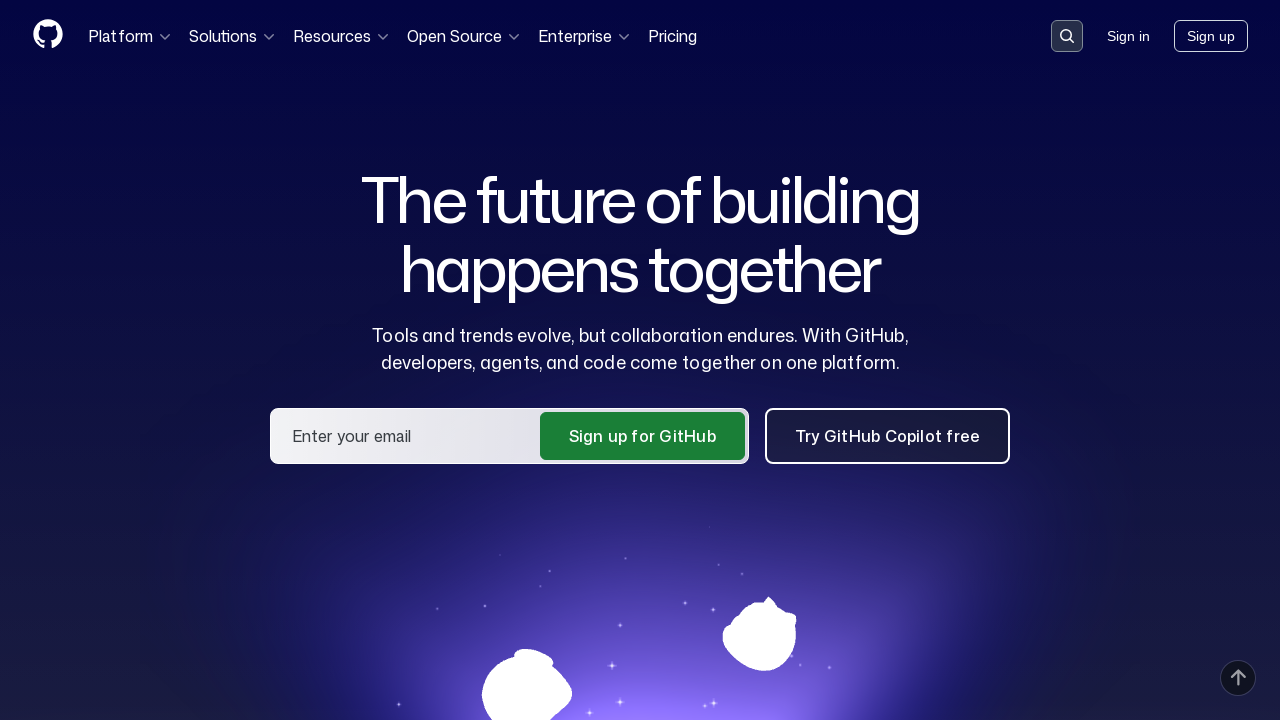